Tests fluent wait functionality by waiting for an element to become visible on the dynamic properties page.

Starting URL: https://demoqa.com/dynamic-properties

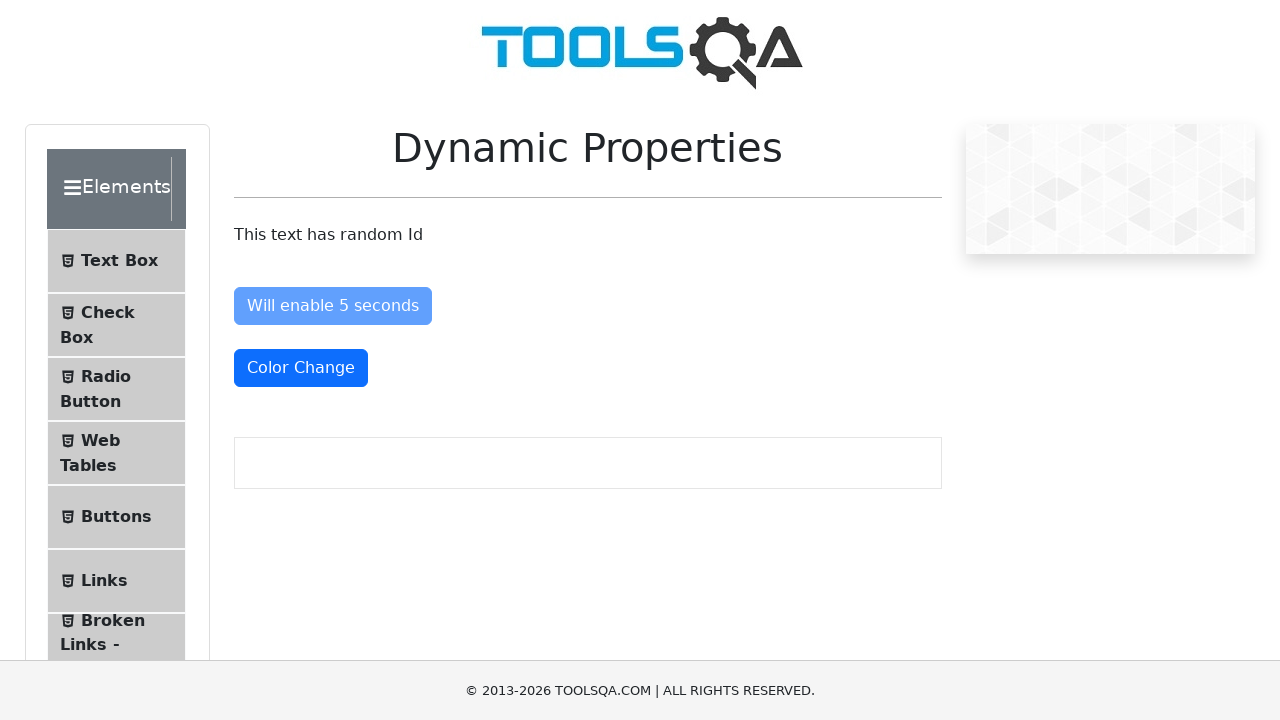

Waited for #visibleAfter element to become visible (fluent wait with 10s timeout)
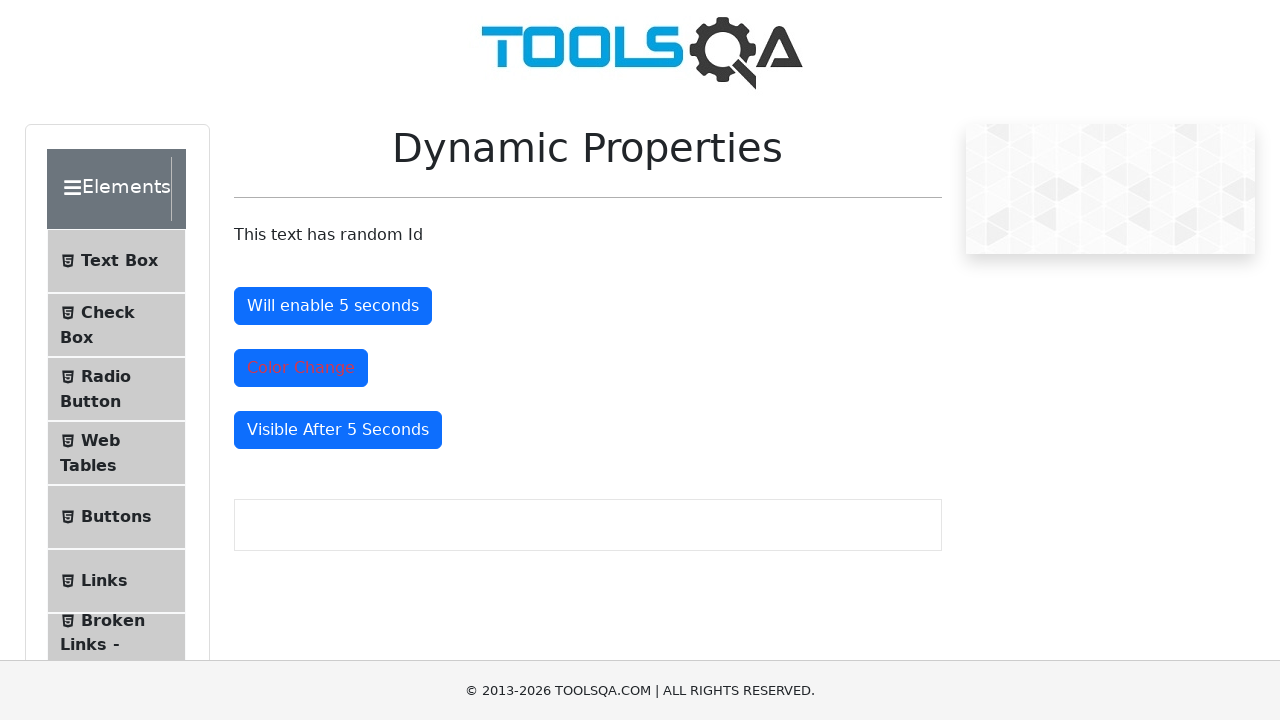

Located the #visibleAfter element
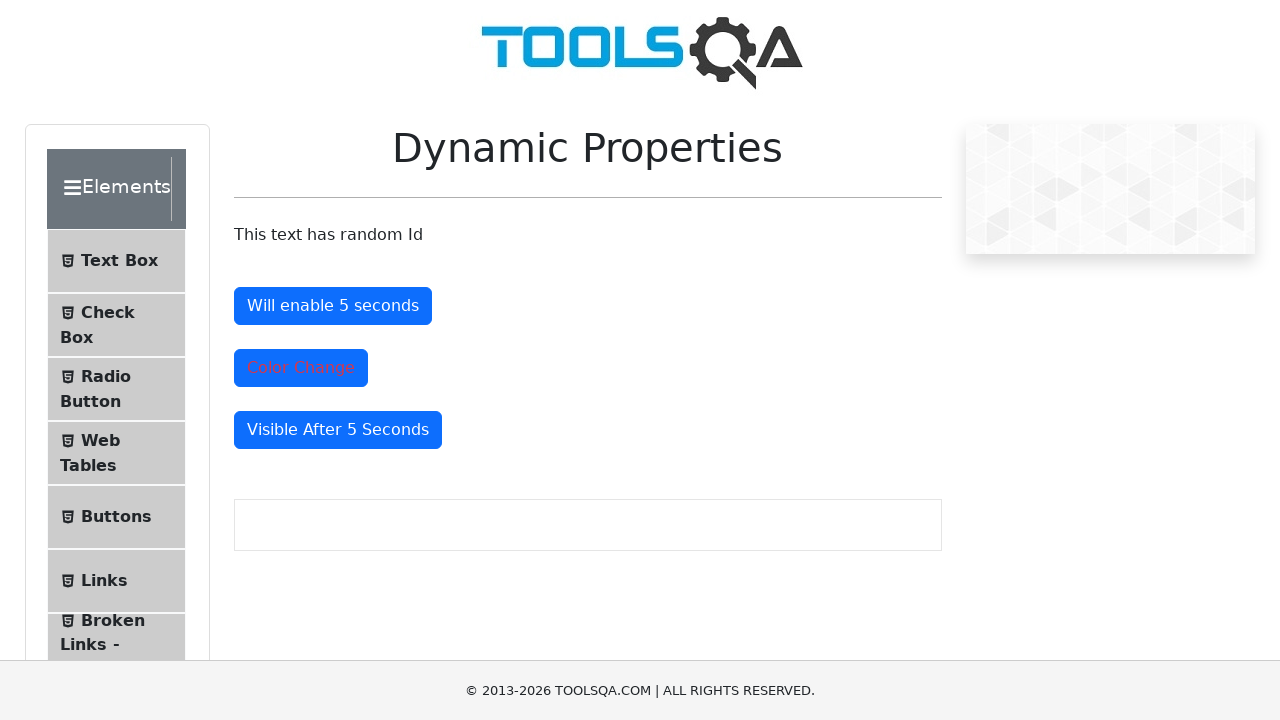

Retrieved text content from #visibleAfter element to verify visibility
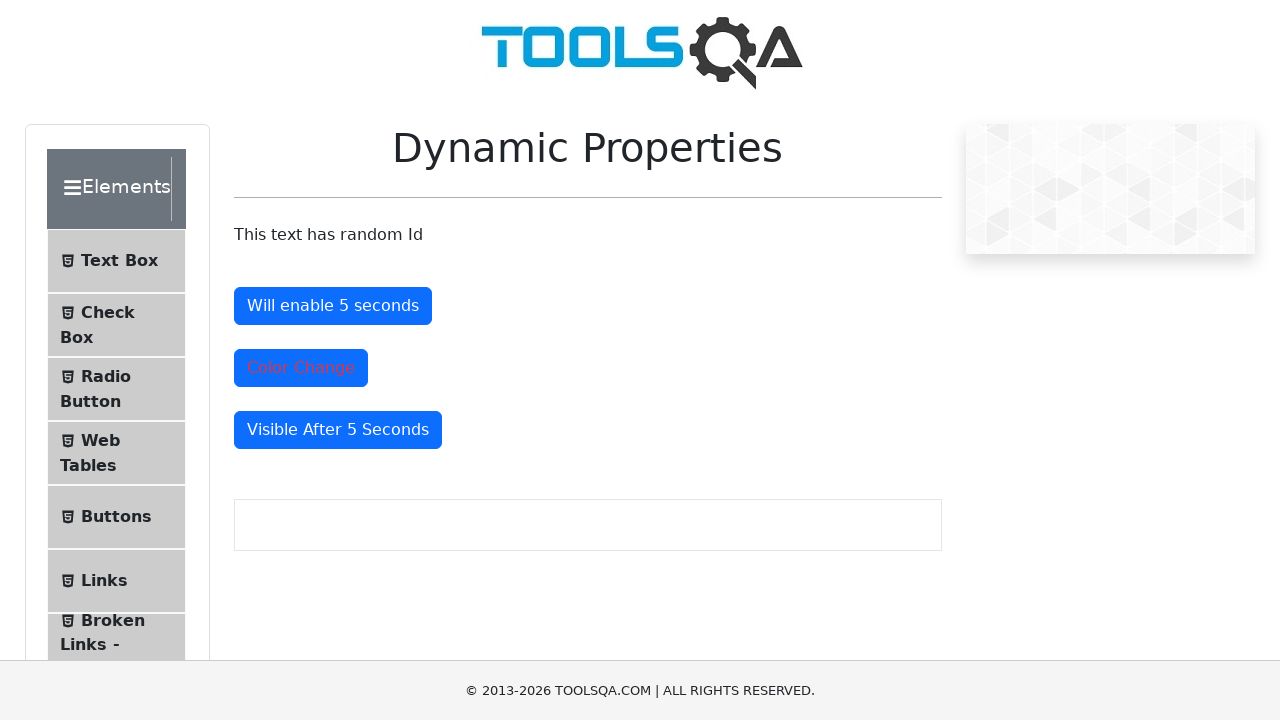

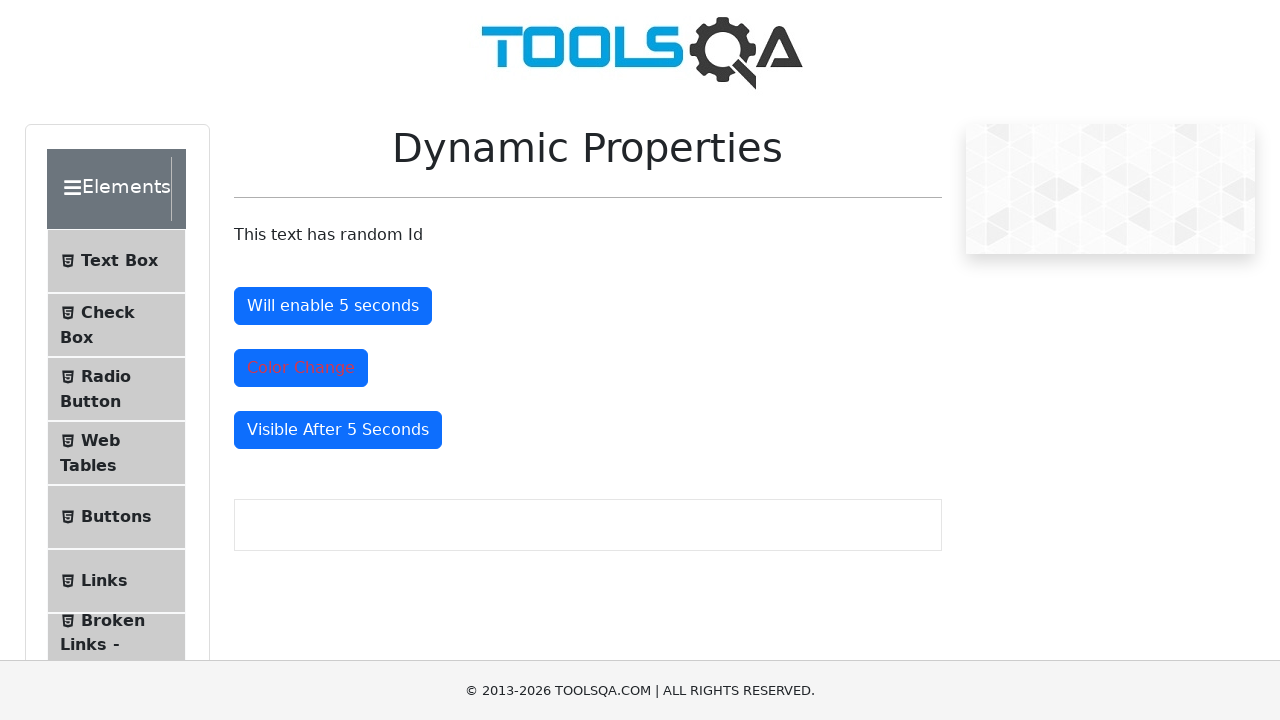